Tests python.org search feature by verifying the page title contains "Python", searching for "pycon", and confirming search results appear.

Starting URL: https://www.python.org

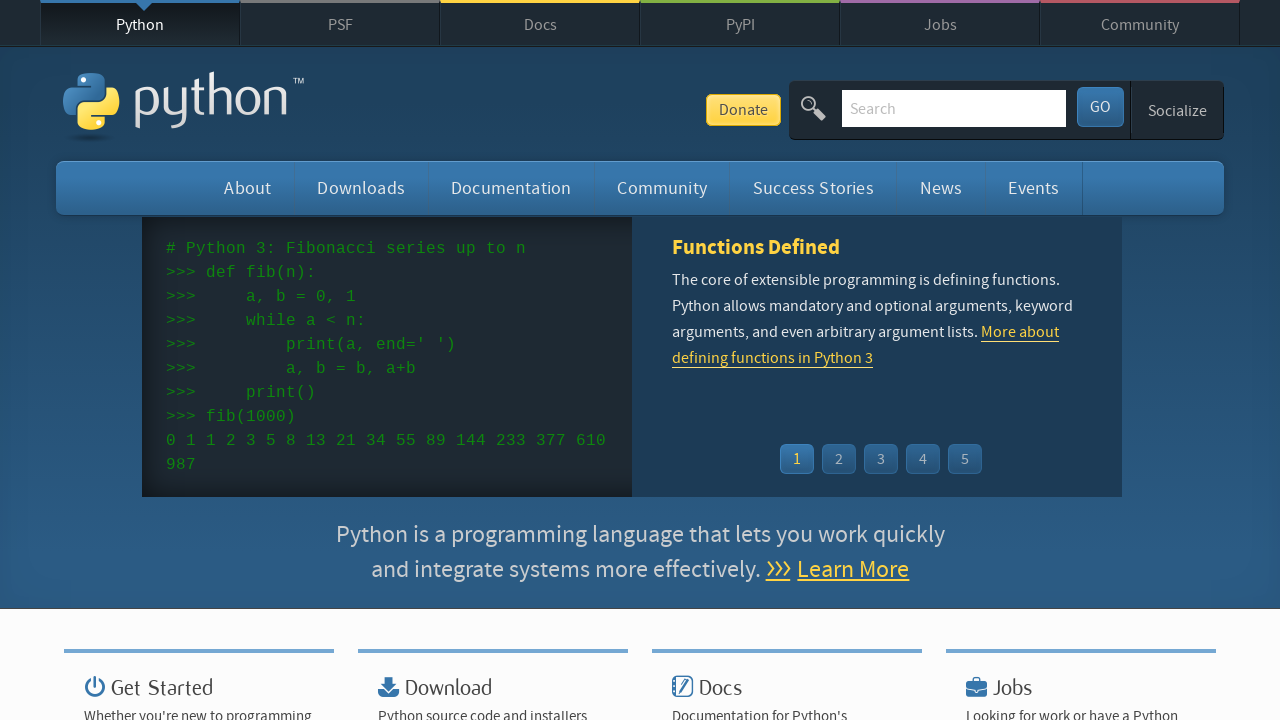

Verified page title contains 'Python'
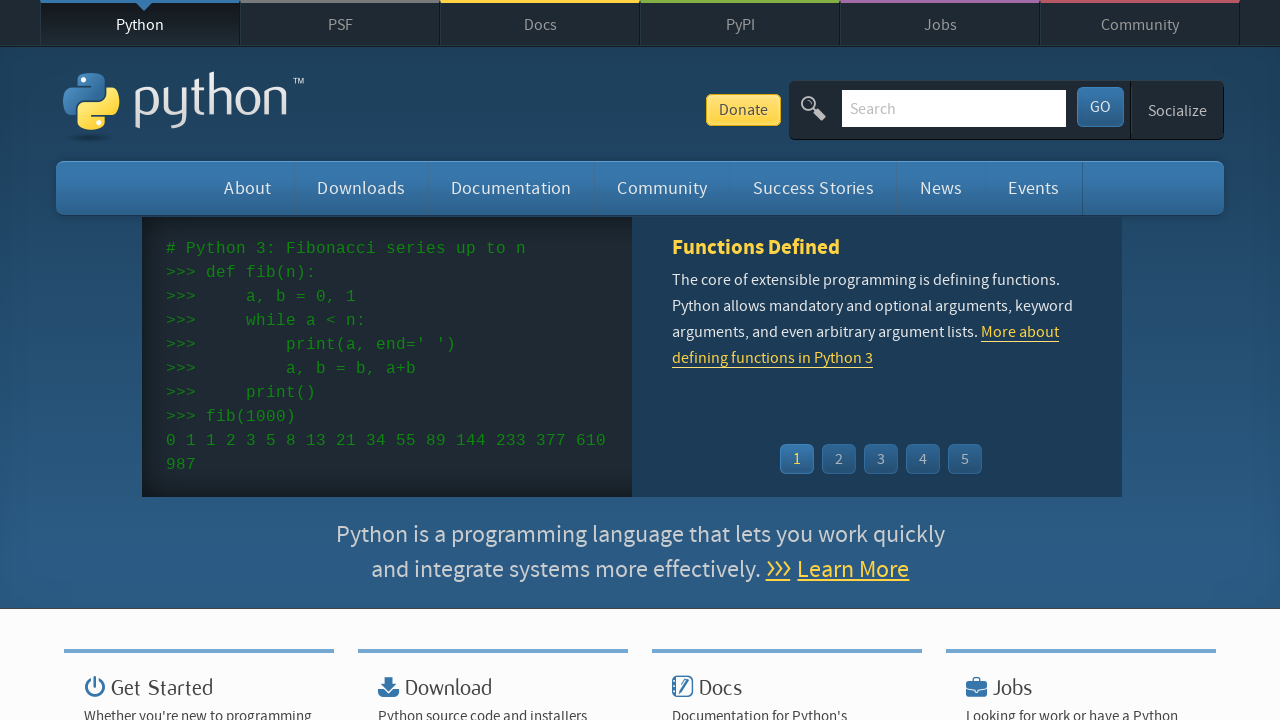

Filled search box with 'pycon' on input[name='q']
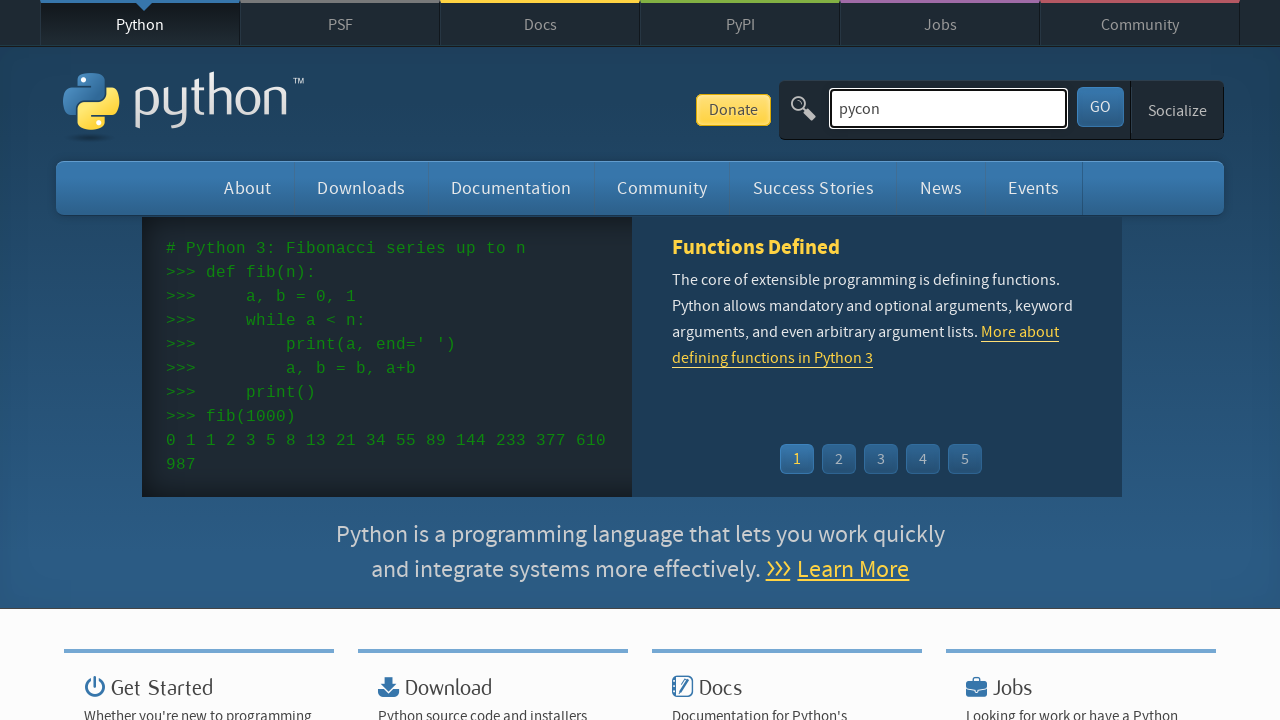

Clicked search submit button at (1100, 107) on button[type='submit']
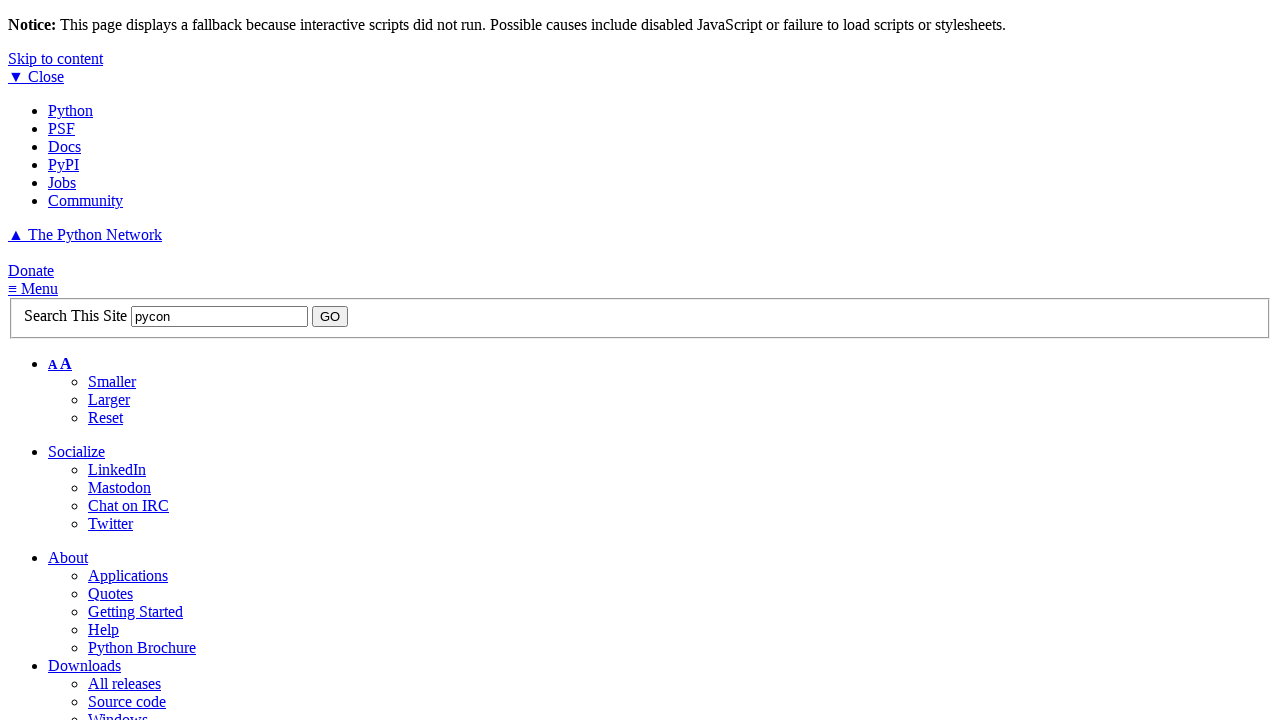

Search results page loaded successfully
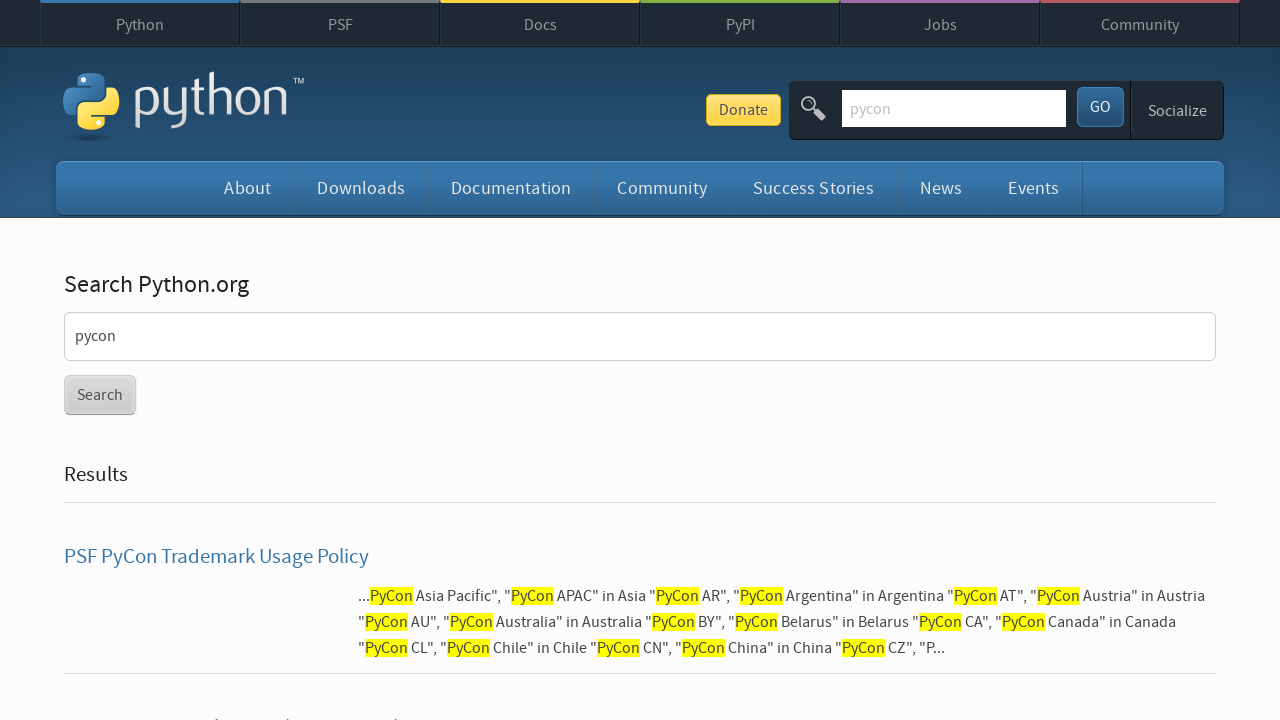

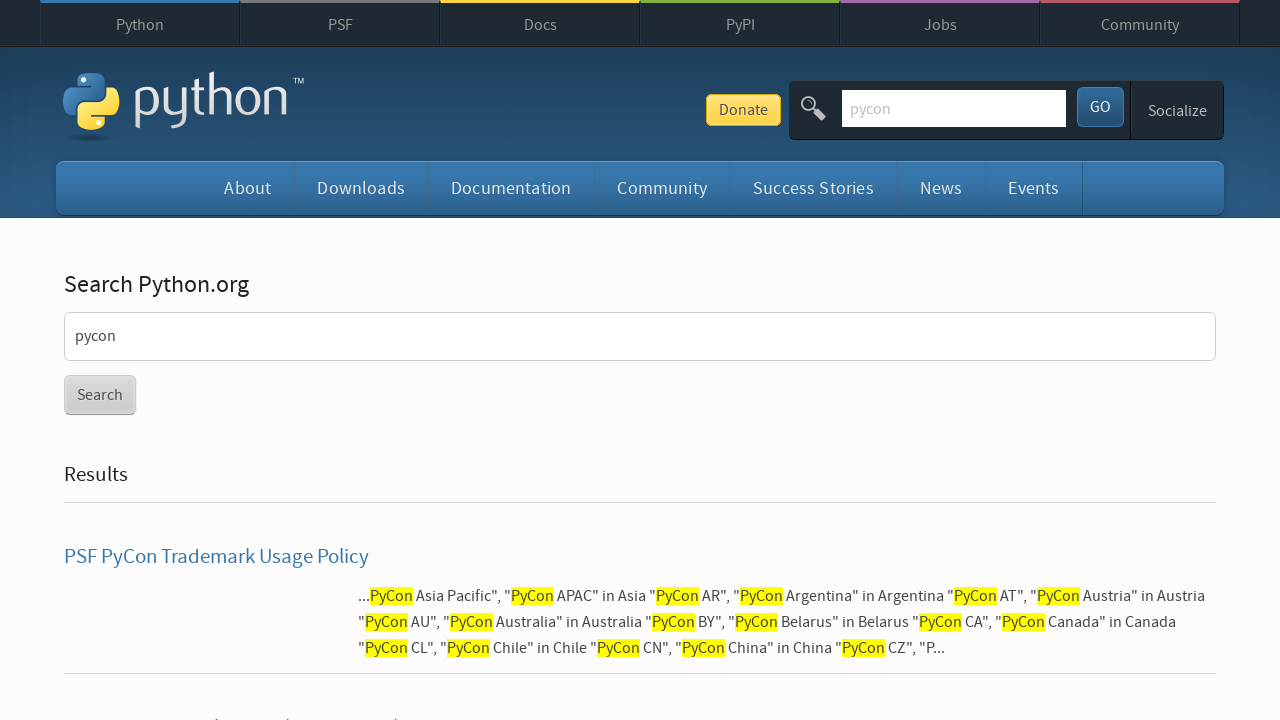